Tests A/B test opt-out by adding the opt-out cookie before navigating to the test page, then verifying the page shows "No A/B Test" heading.

Starting URL: http://the-internet.herokuapp.com

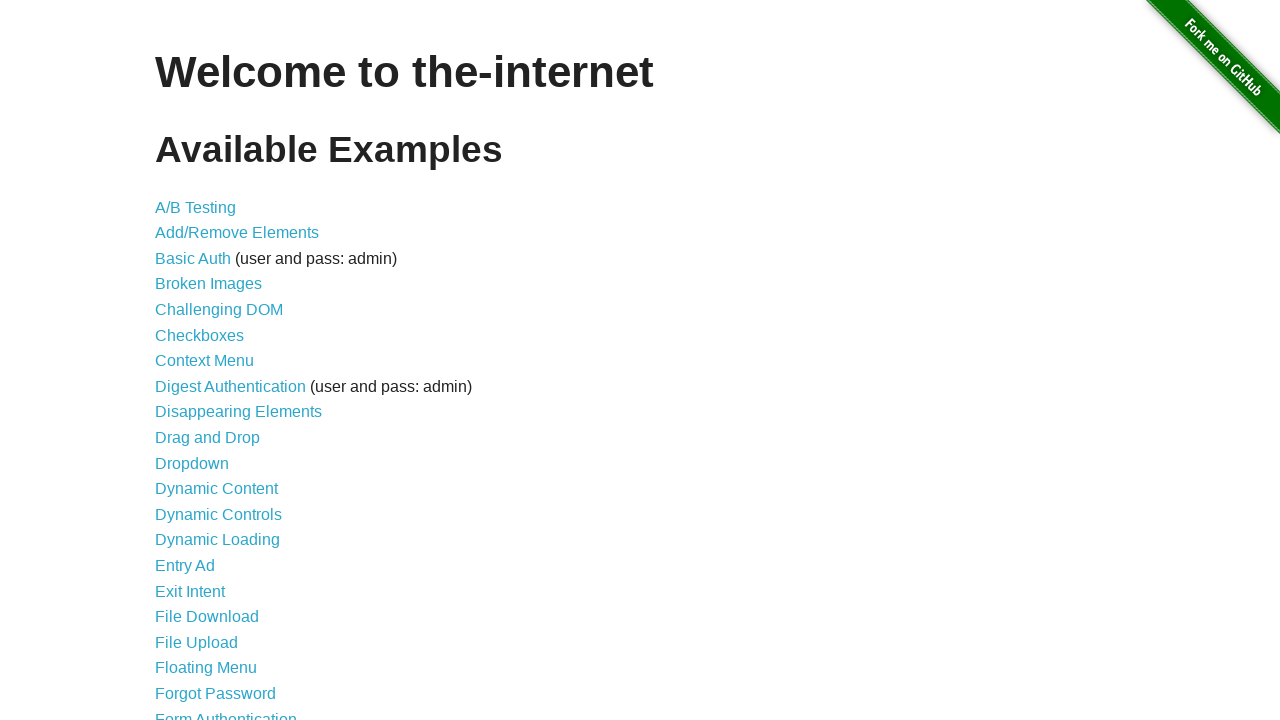

Added optimizelyOptOut cookie with value 'true' to opt out of A/B test
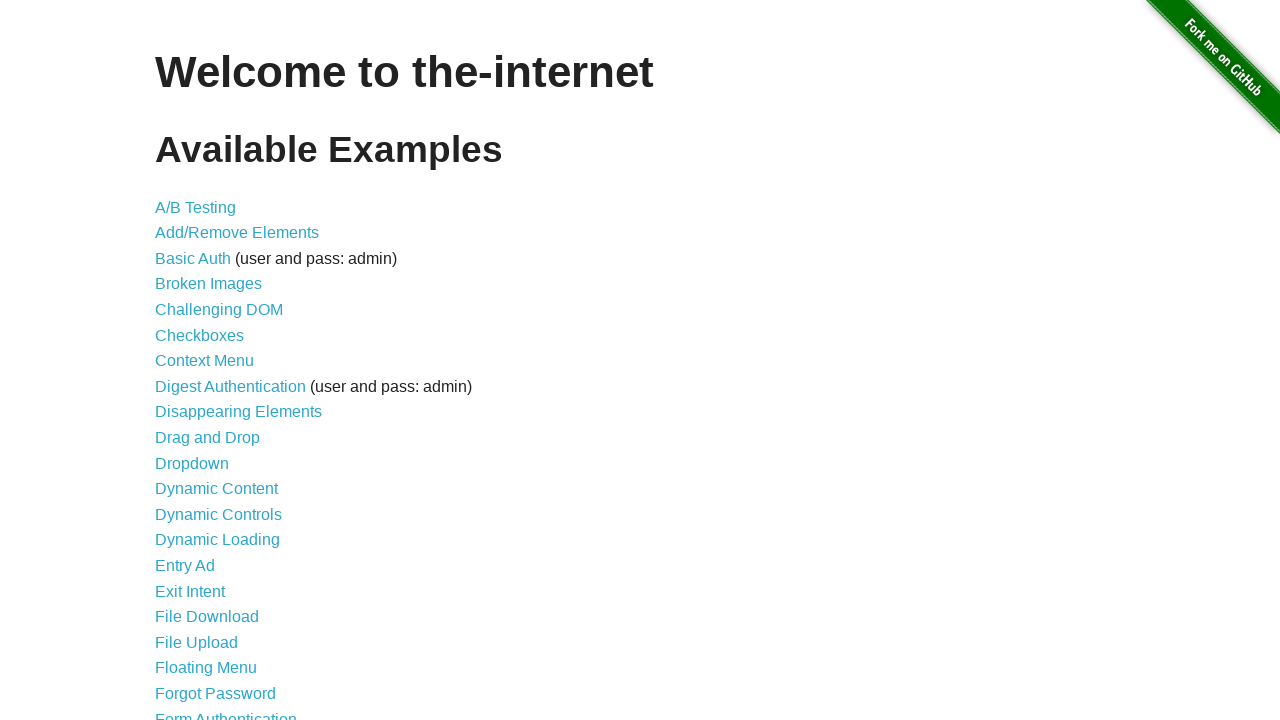

Navigated to A/B test page at http://the-internet.herokuapp.com/abtest
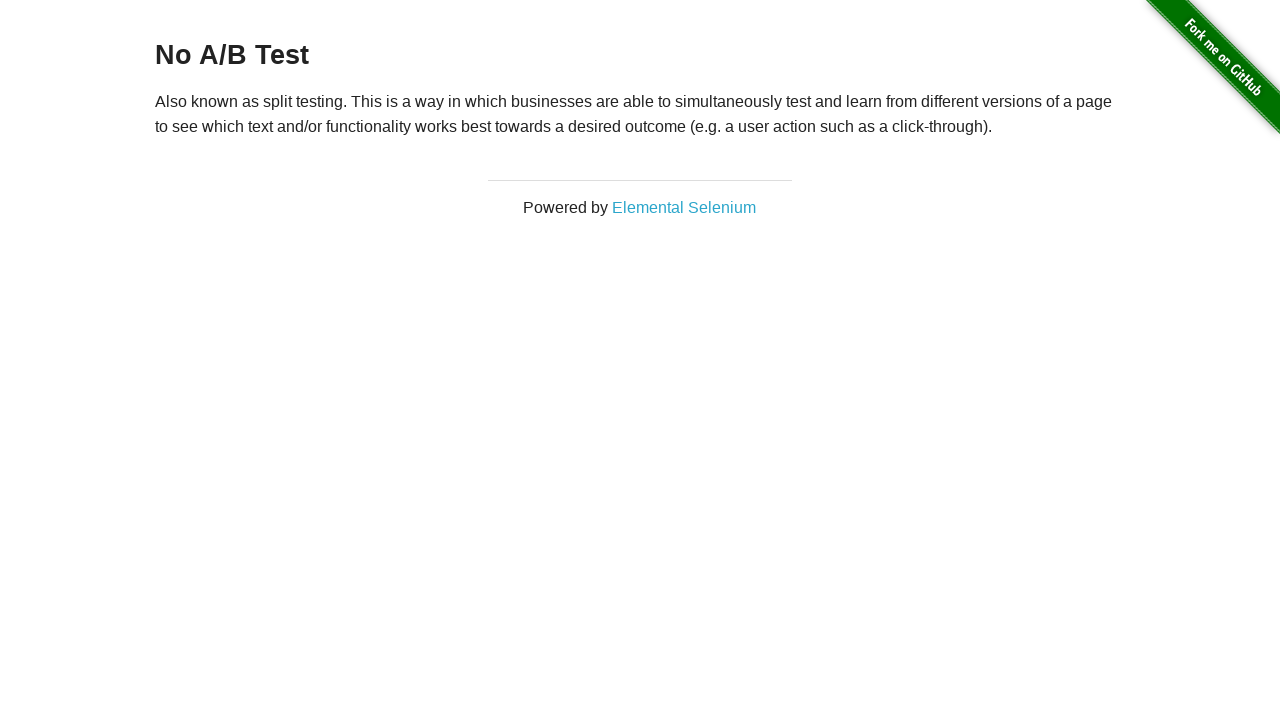

Retrieved h3 heading text content
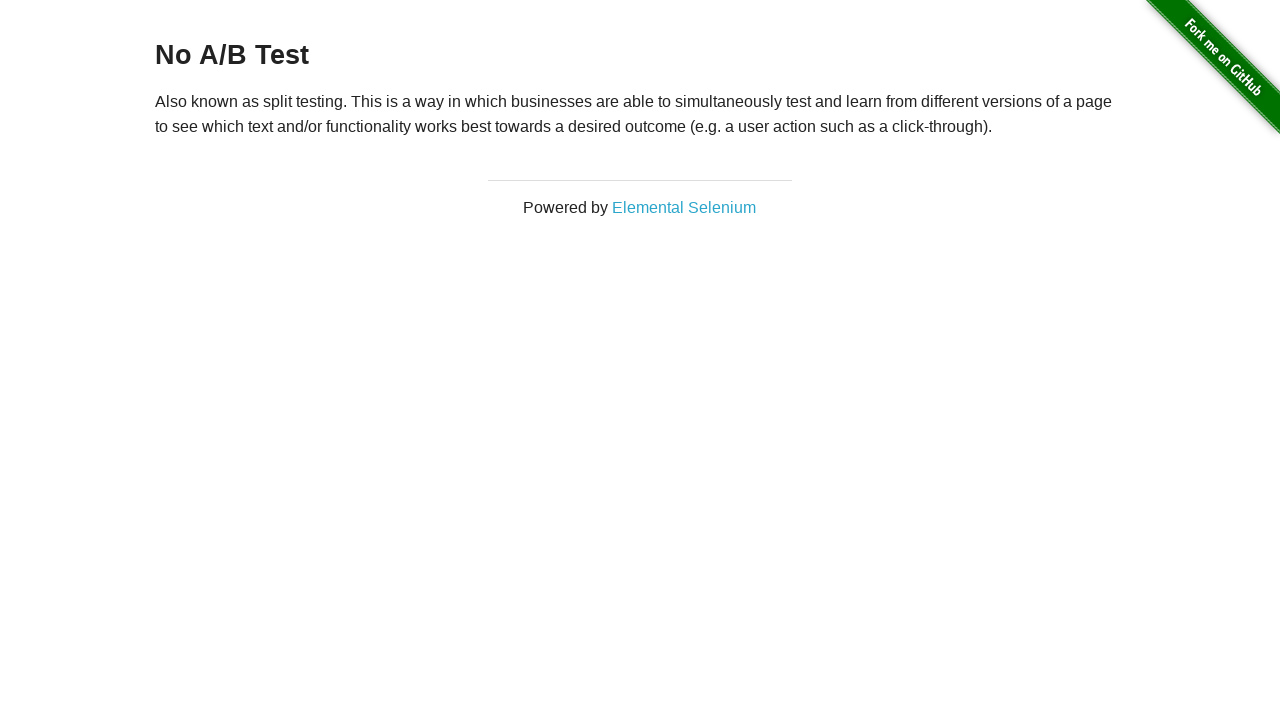

Verified heading displays 'No A/B Test' - opt-out cookie successfully prevented A/B test assignment
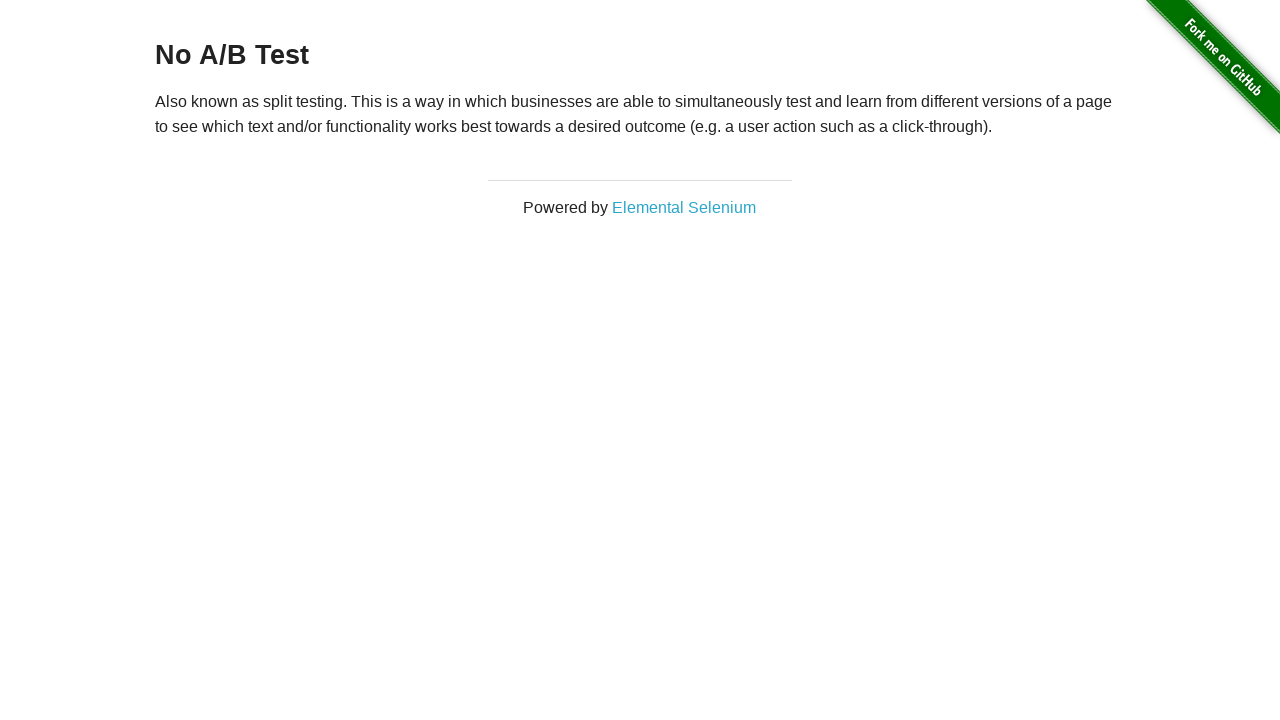

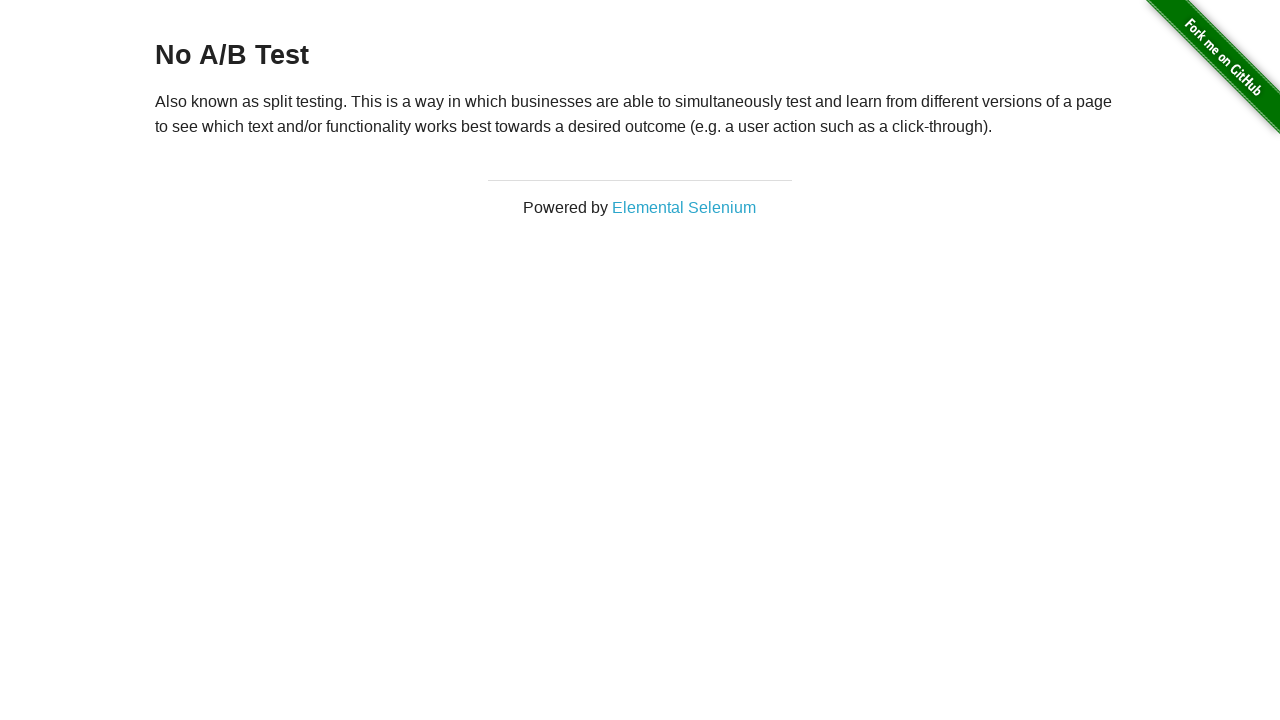